Tests browser window handling by clicking a button that opens a new window, then switching to the child window and closing it.

Starting URL: https://skpatro.github.io/demo/links/

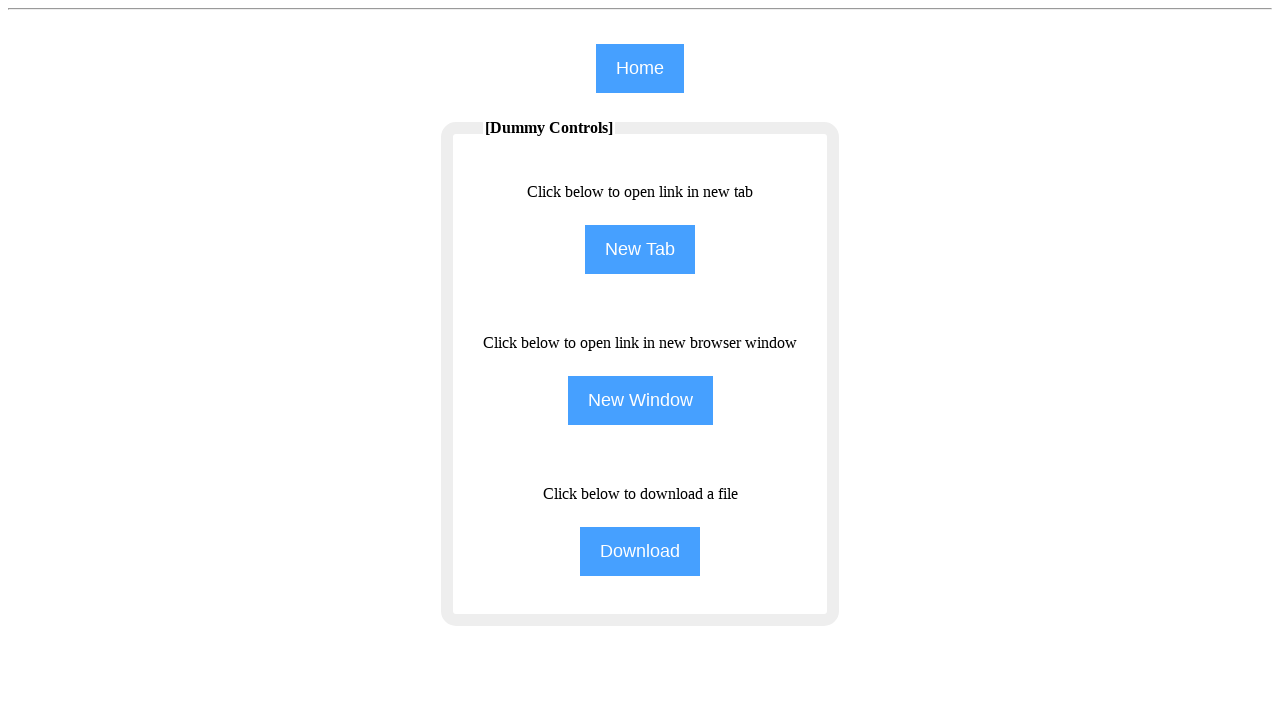

Clicked NewWindow button to open a new browser window at (640, 400) on input[name='NewWindow']
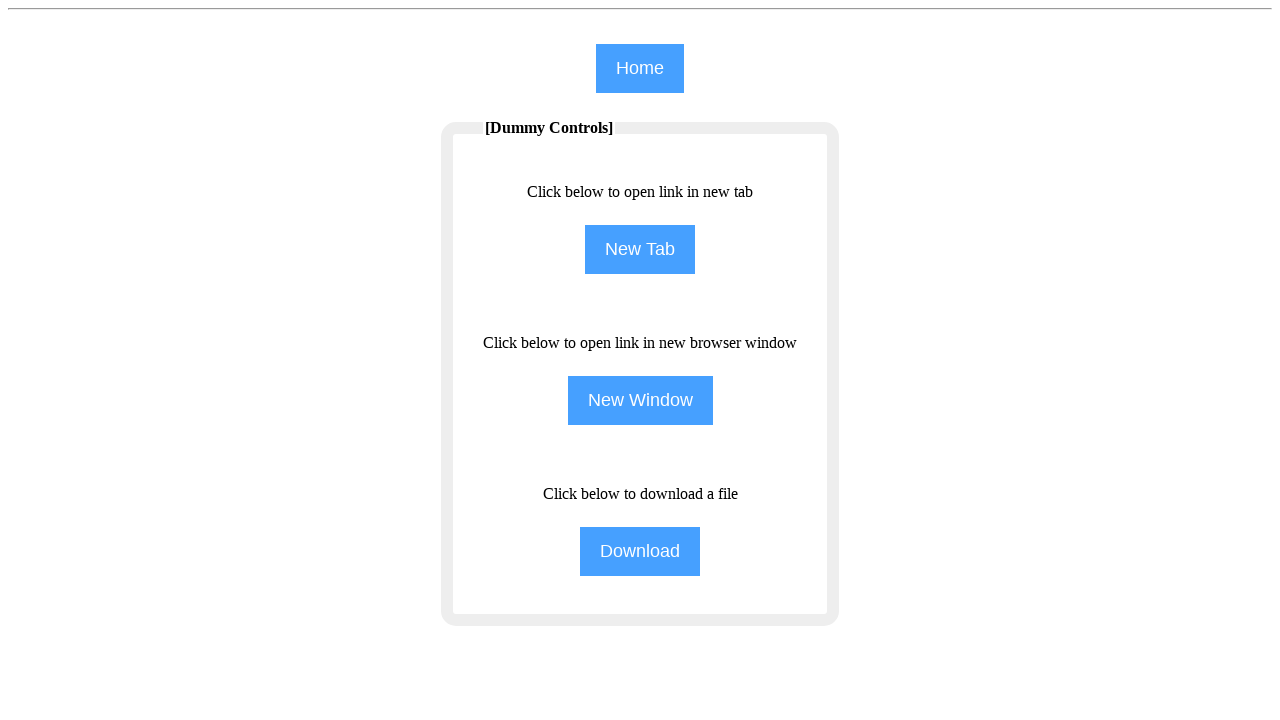

Clicked NewWindow button again and waited for new page to open at (640, 400) on input[name='NewWindow']
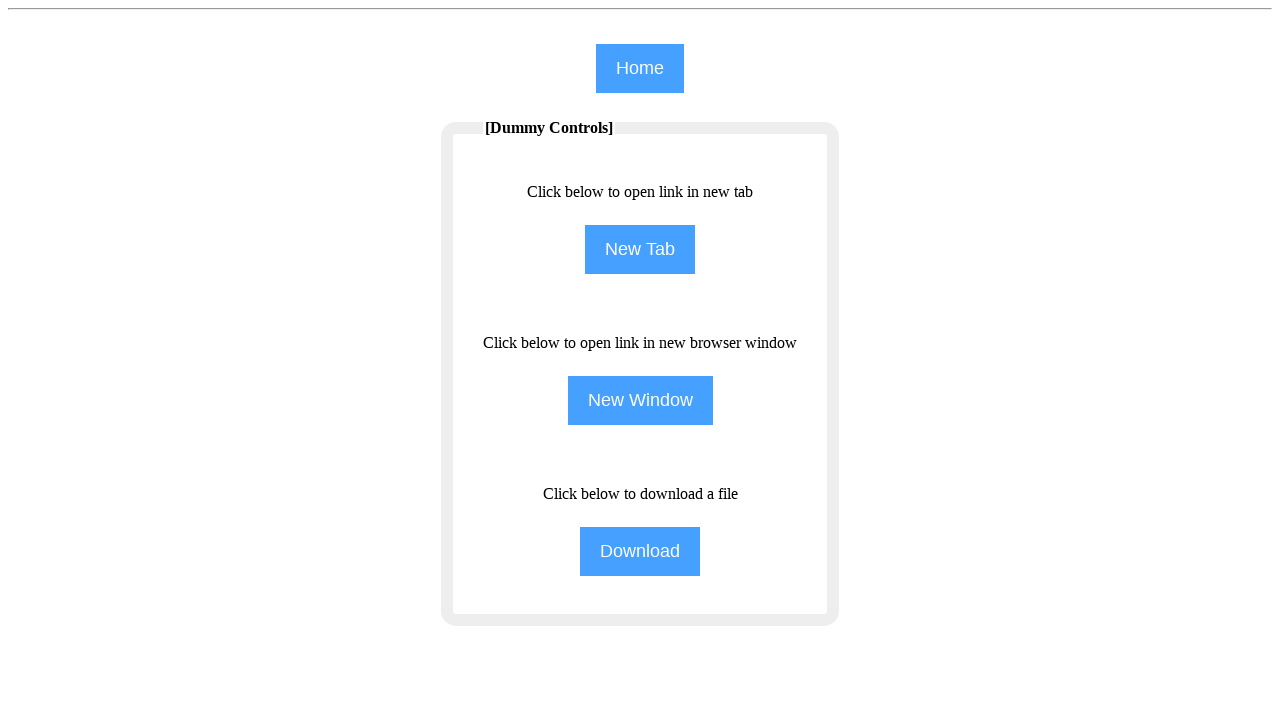

Captured the new child window page object
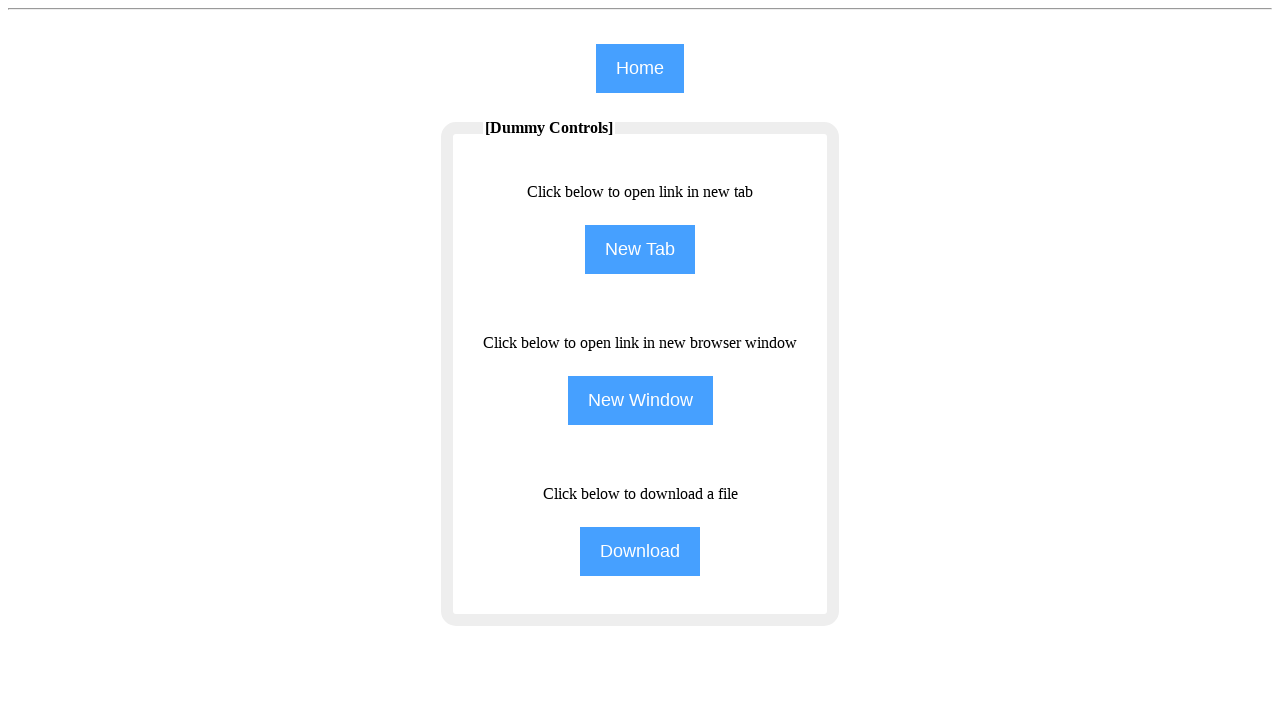

Waited for child window to fully load
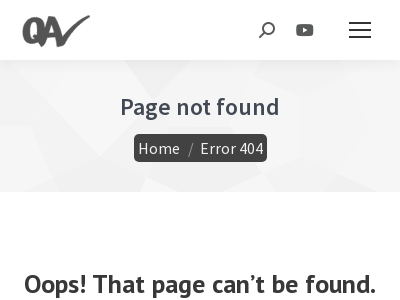

Closed the child window
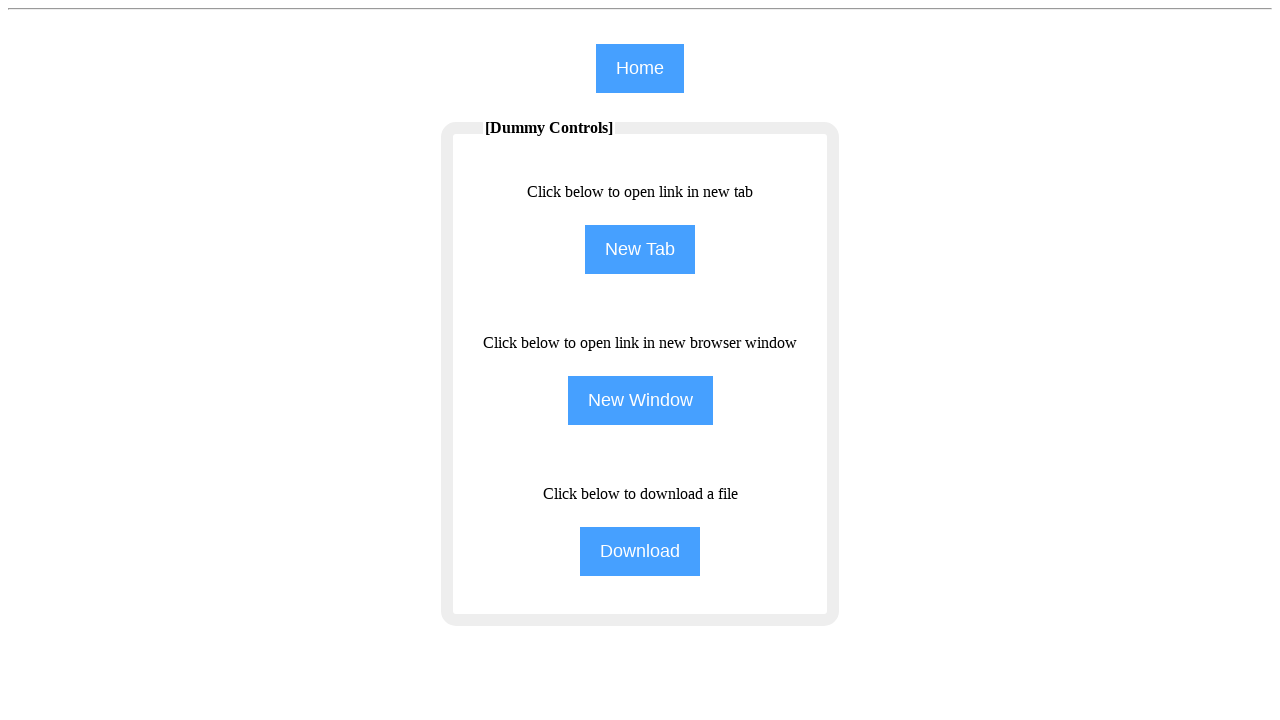

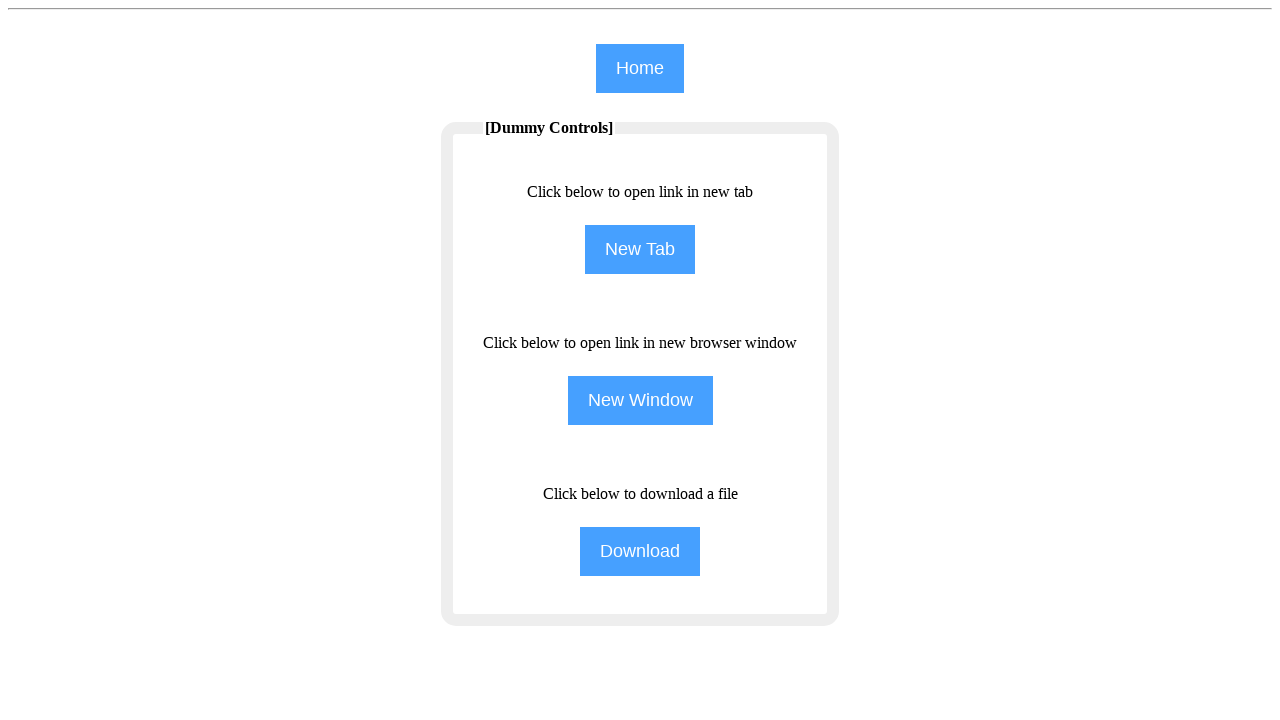